Tests clicking a prompt button, entering text in the prompt dialog, and verifying the entered text appears in the result

Starting URL: https://demoqa.com/alerts

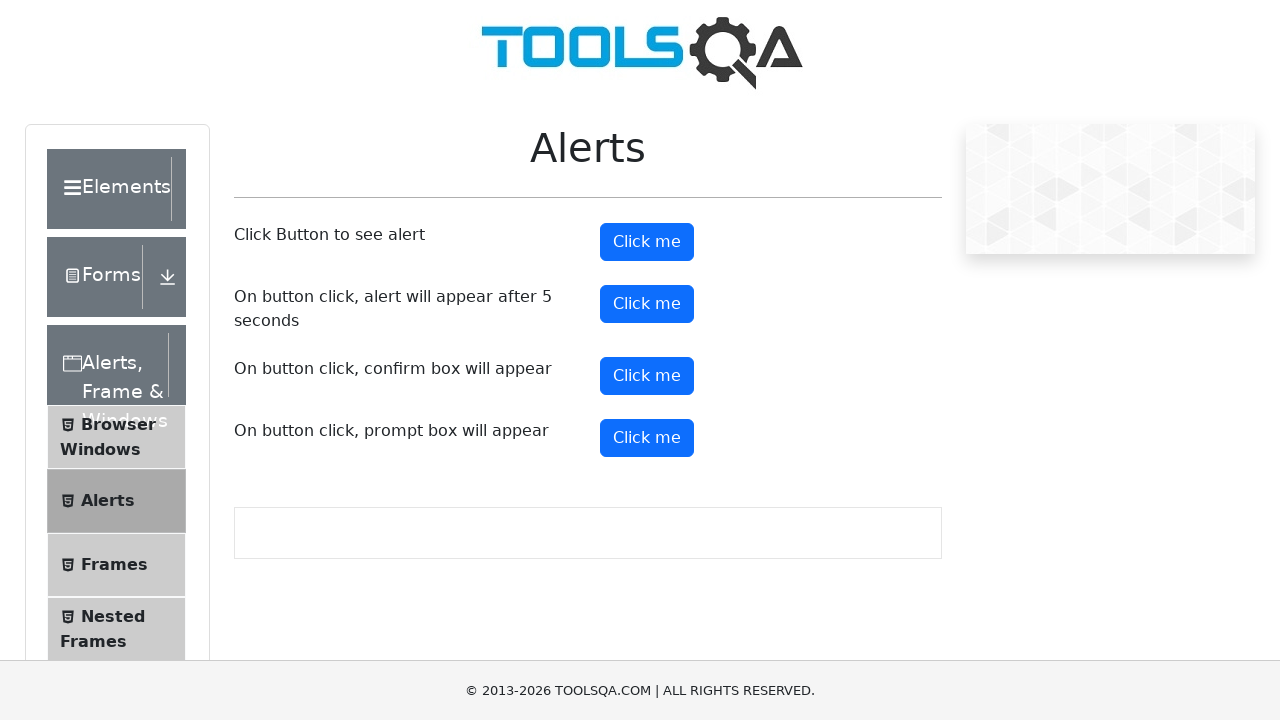

Set up dialog handler to accept prompt with text 'Hello Playwright'
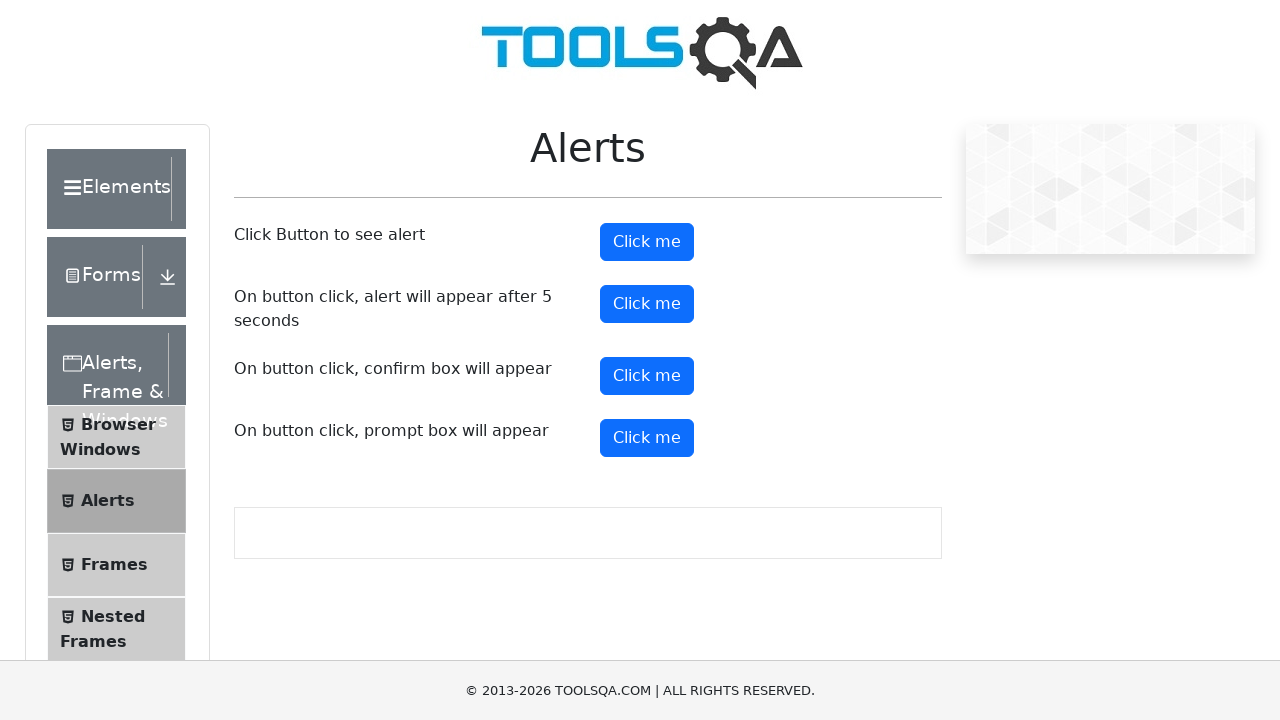

Clicked the prompt button at (647, 438) on #promtButton
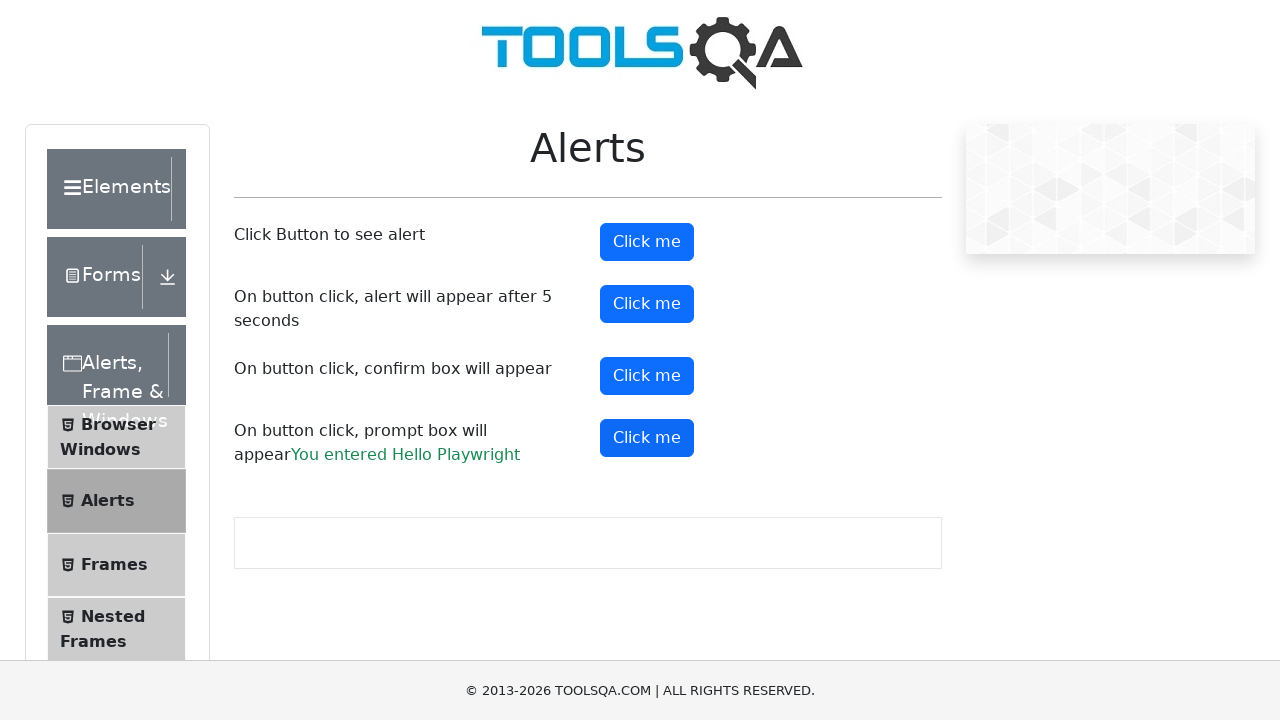

Waited for prompt result to appear
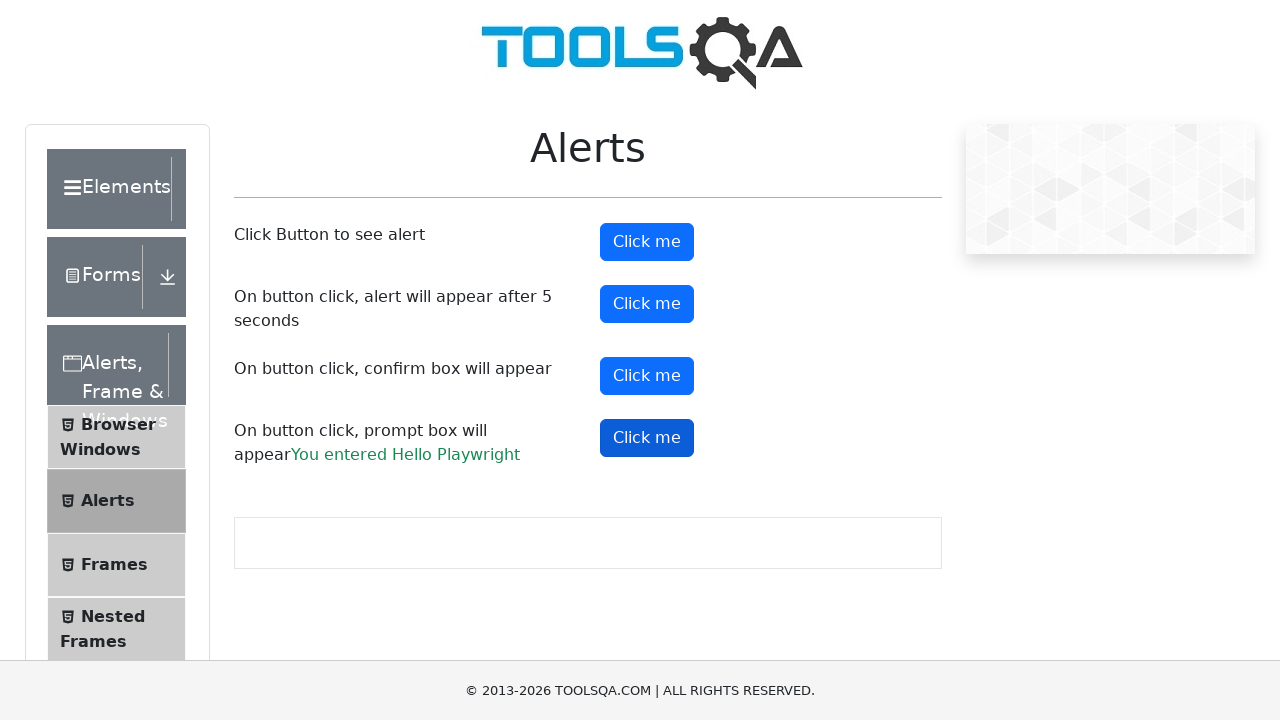

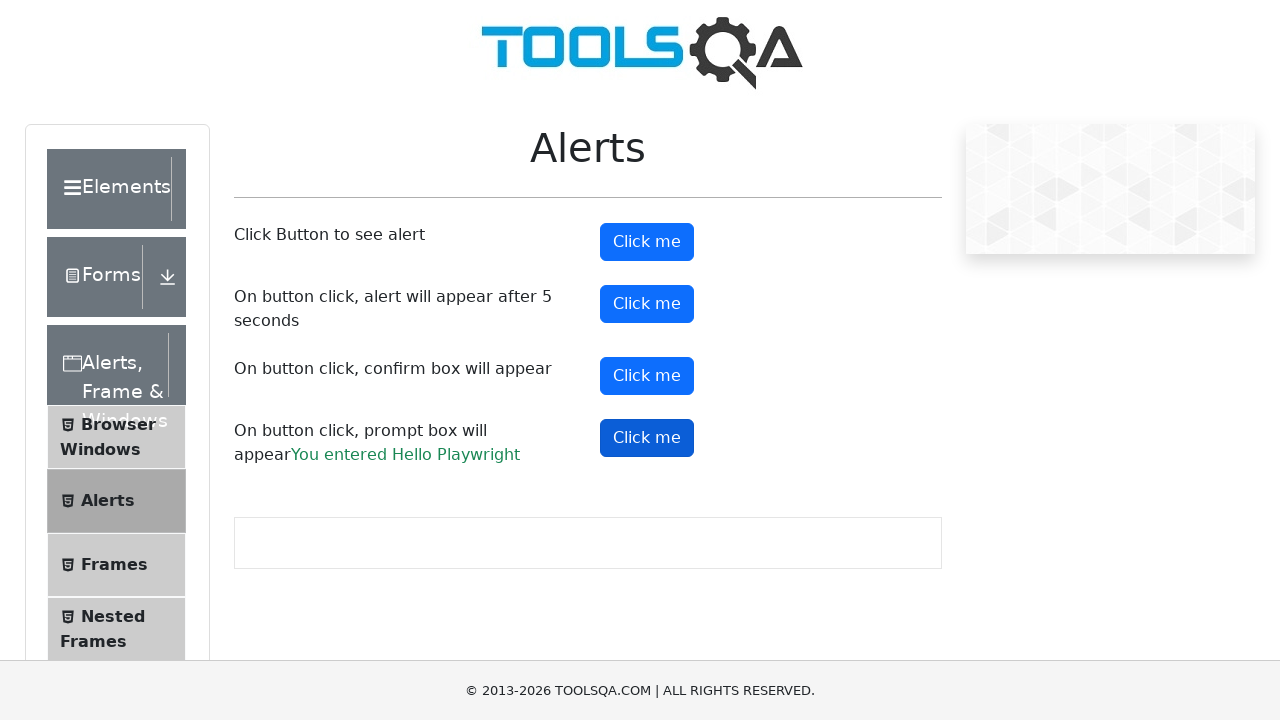